Verifies that the Products link is displayed on the homepage of the automation exercise website

Starting URL: http://automationexercise.com

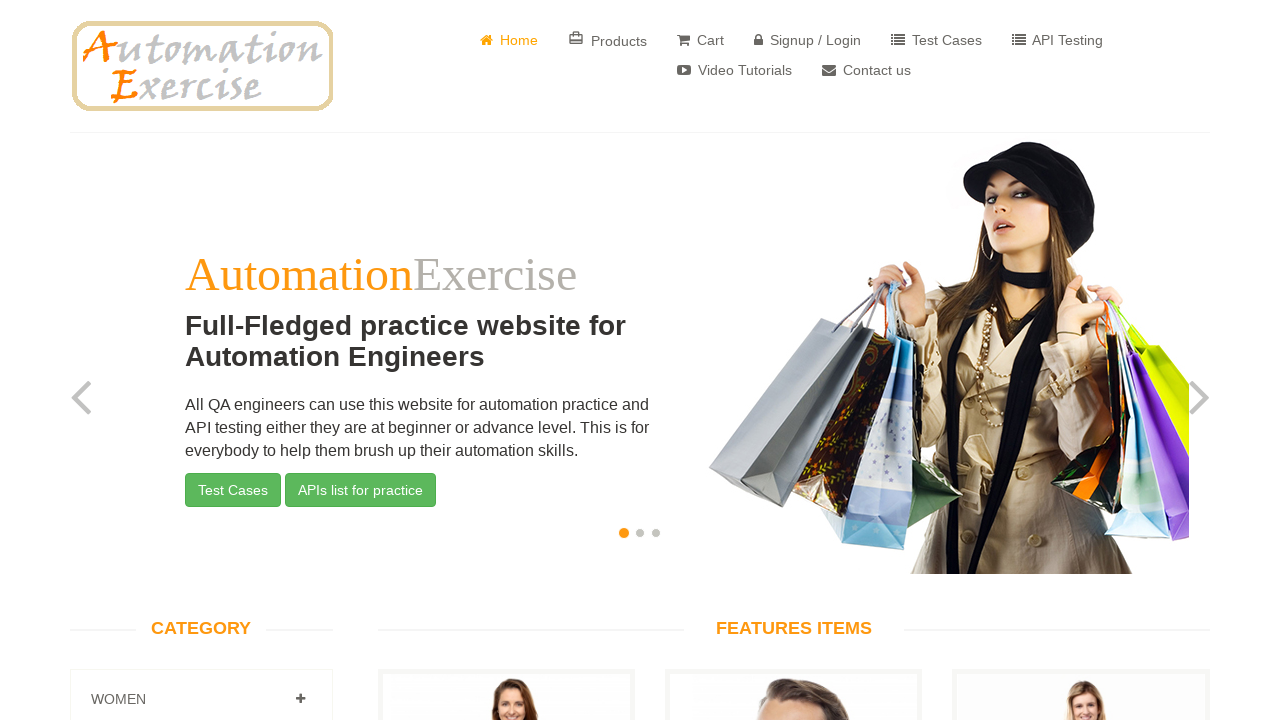

Navigated to automation exercise website homepage
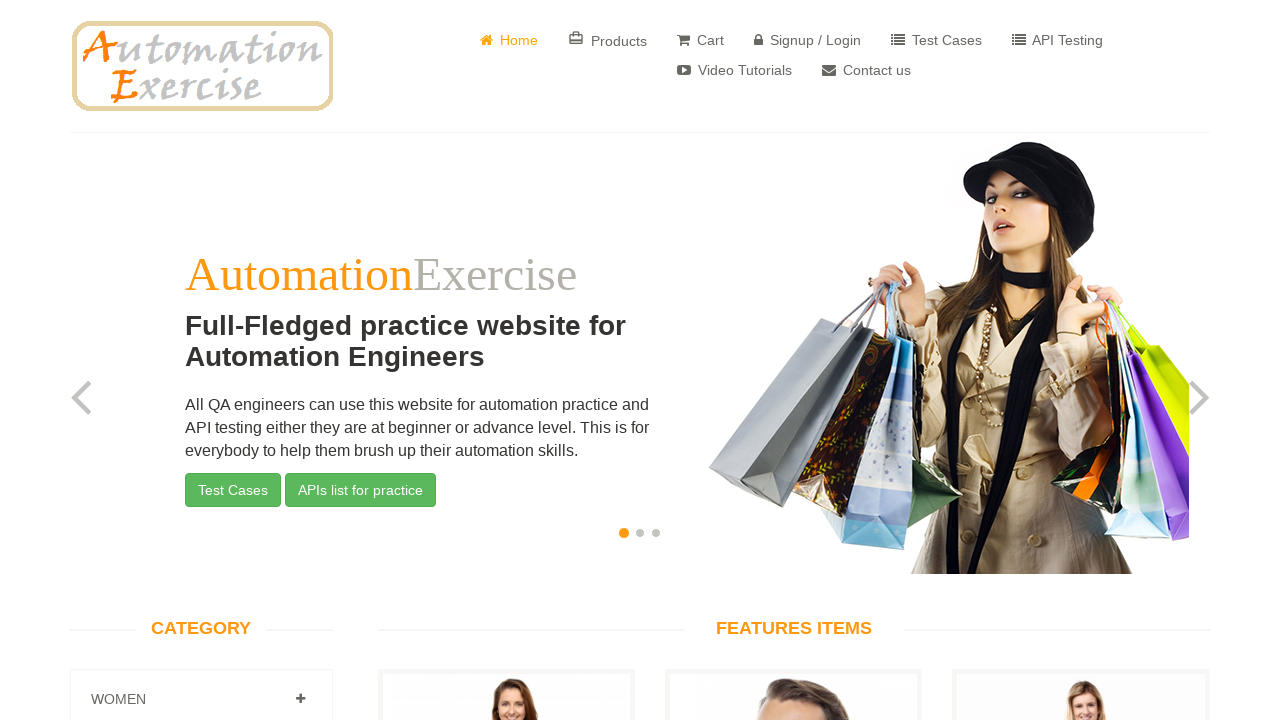

Waited for Products link to be visible
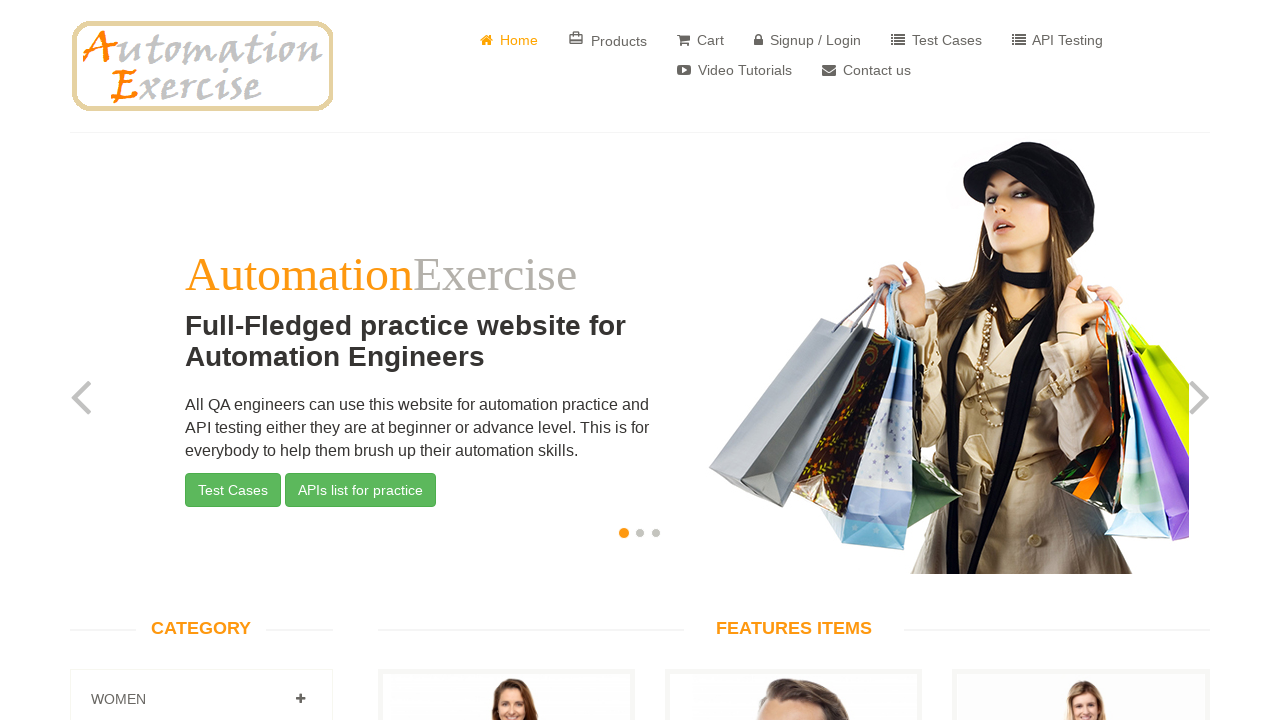

Verified Products link is displayed on the homepage
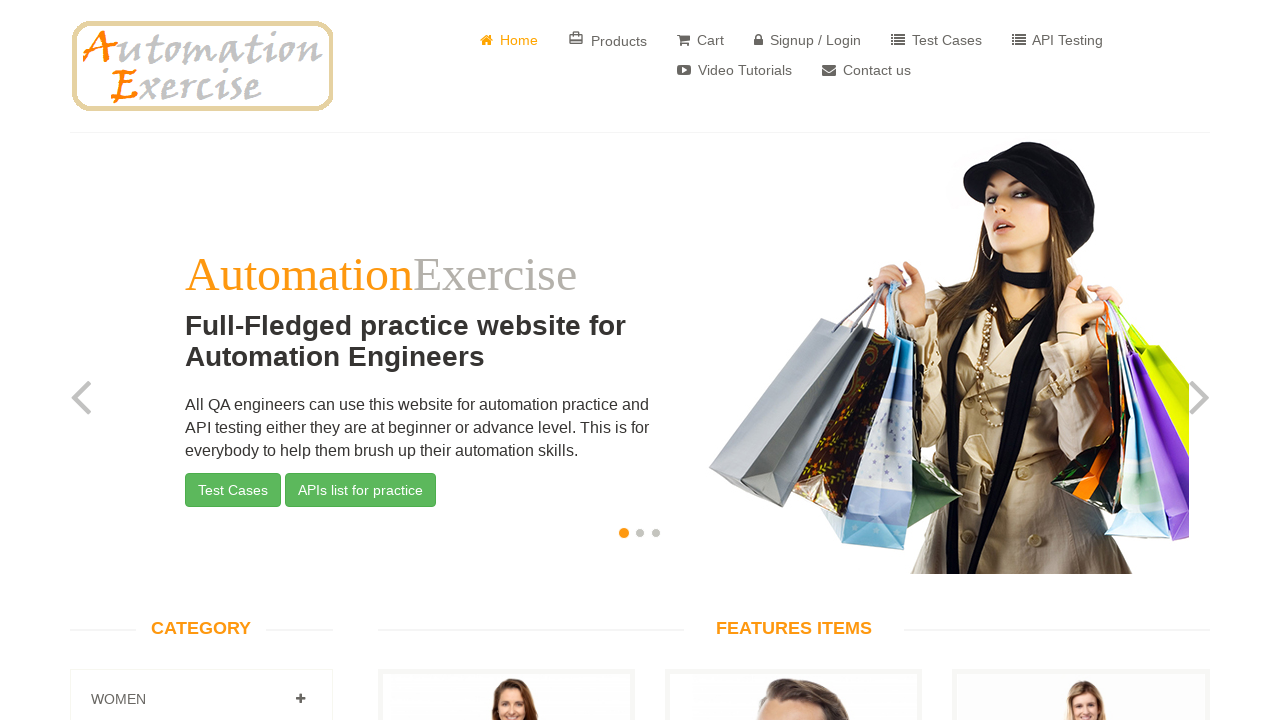

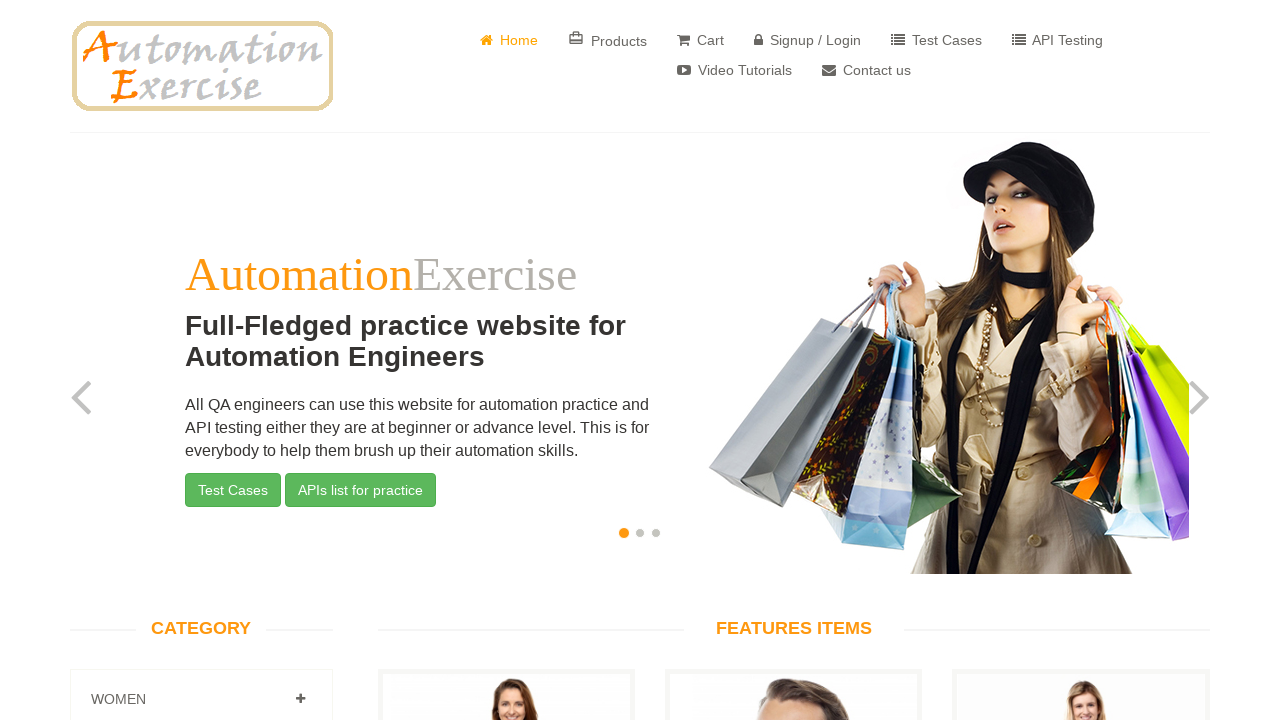